Navigates through the Swarthmore College course catalog, clicks on a department, then iterates through course listings clicking on each to expand details.

Starting URL: https://catalog.swarthmore.edu/content.php?catoid=7&navoid=194

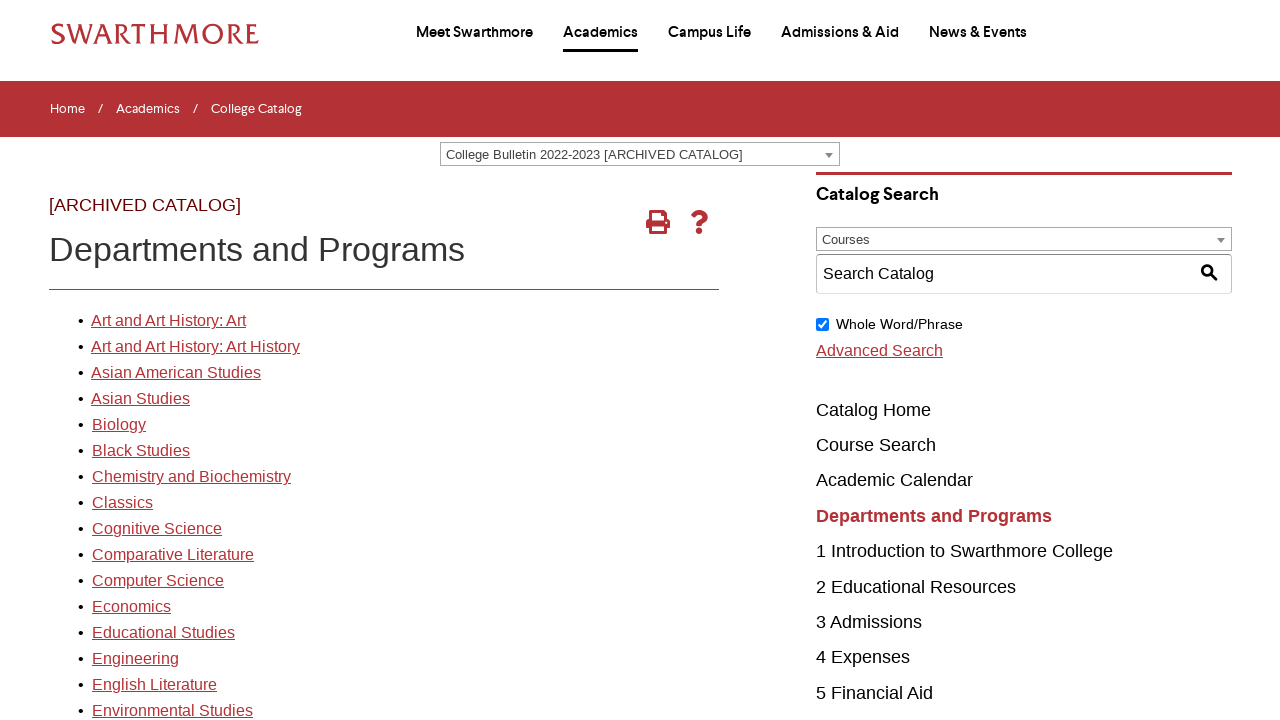

Clicked on the first department link in the catalog at (168, 321) on xpath=//*[@id='gateway-page']/body/table/tbody/tr[3]/td[1]/table/tbody/tr[2]/td[
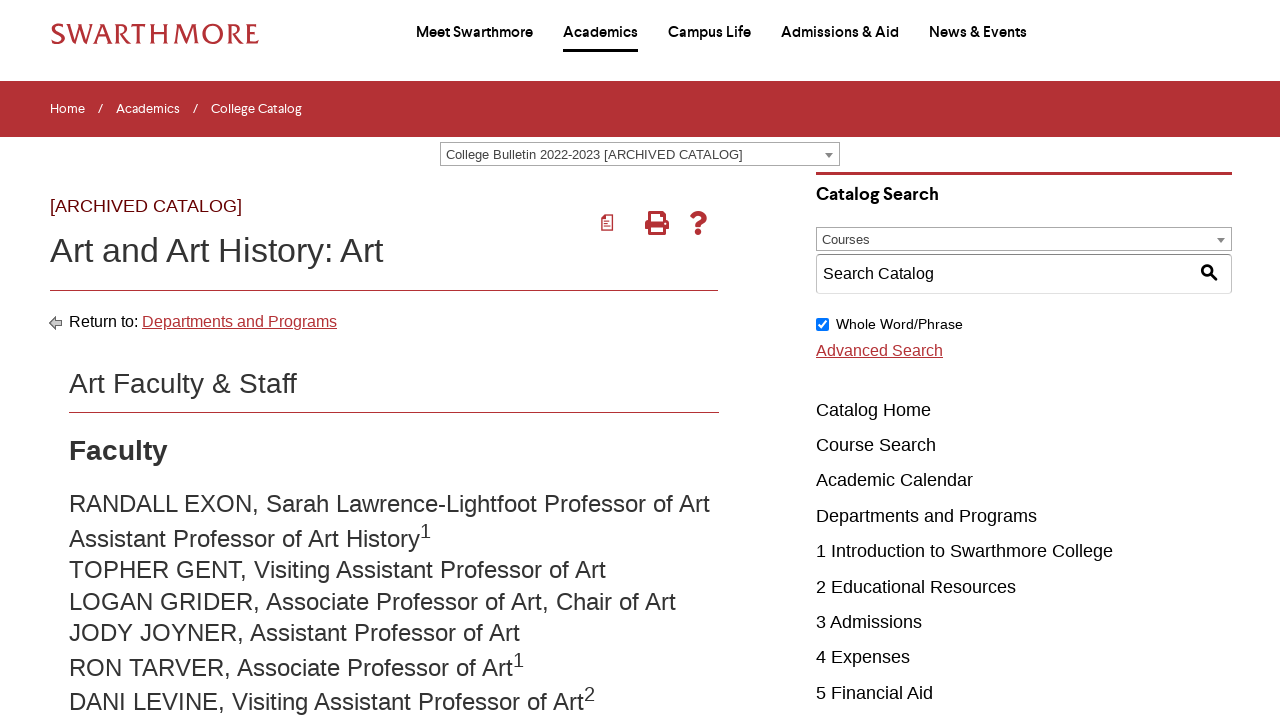

Course listings loaded
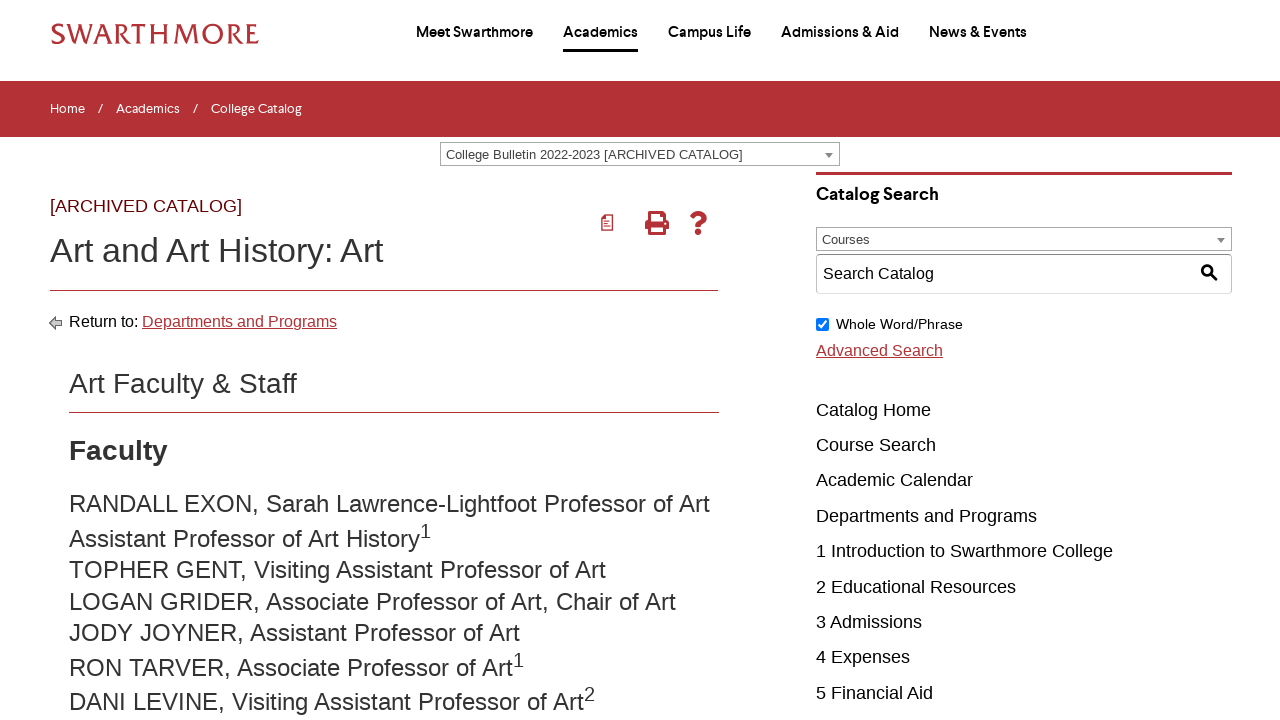

Located all course elements on the page
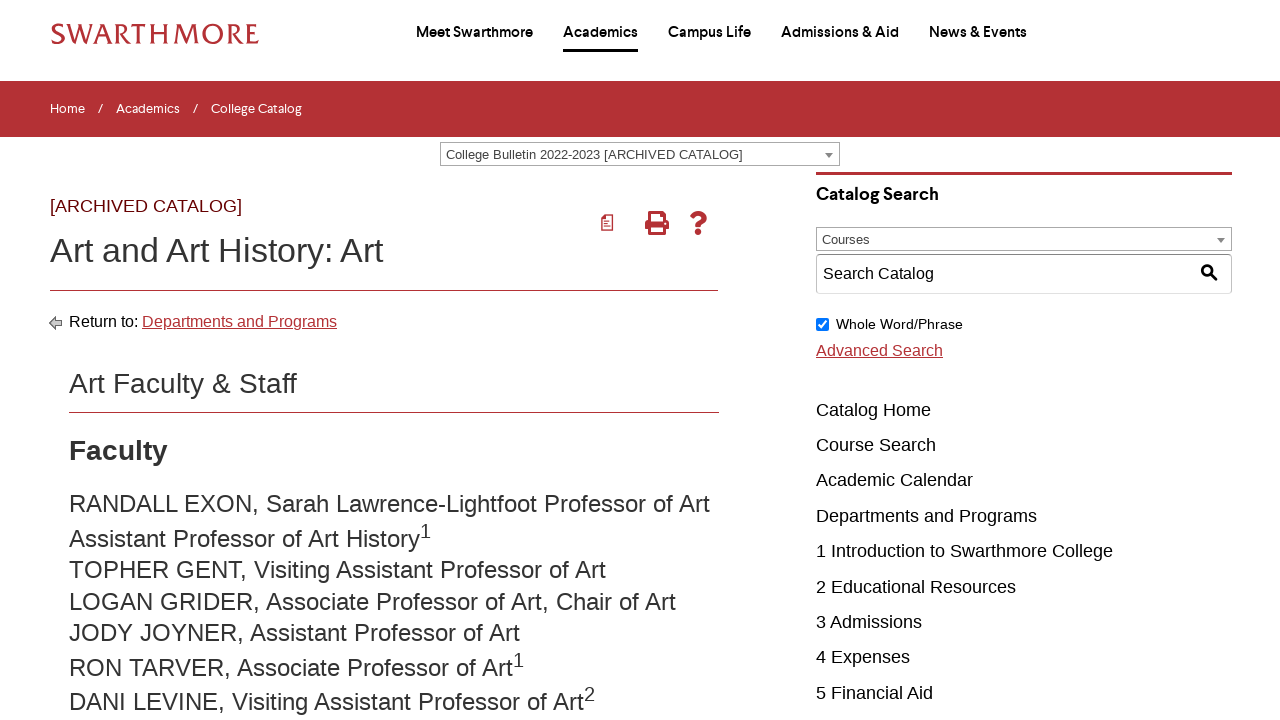

Found 22 course elements to iterate through
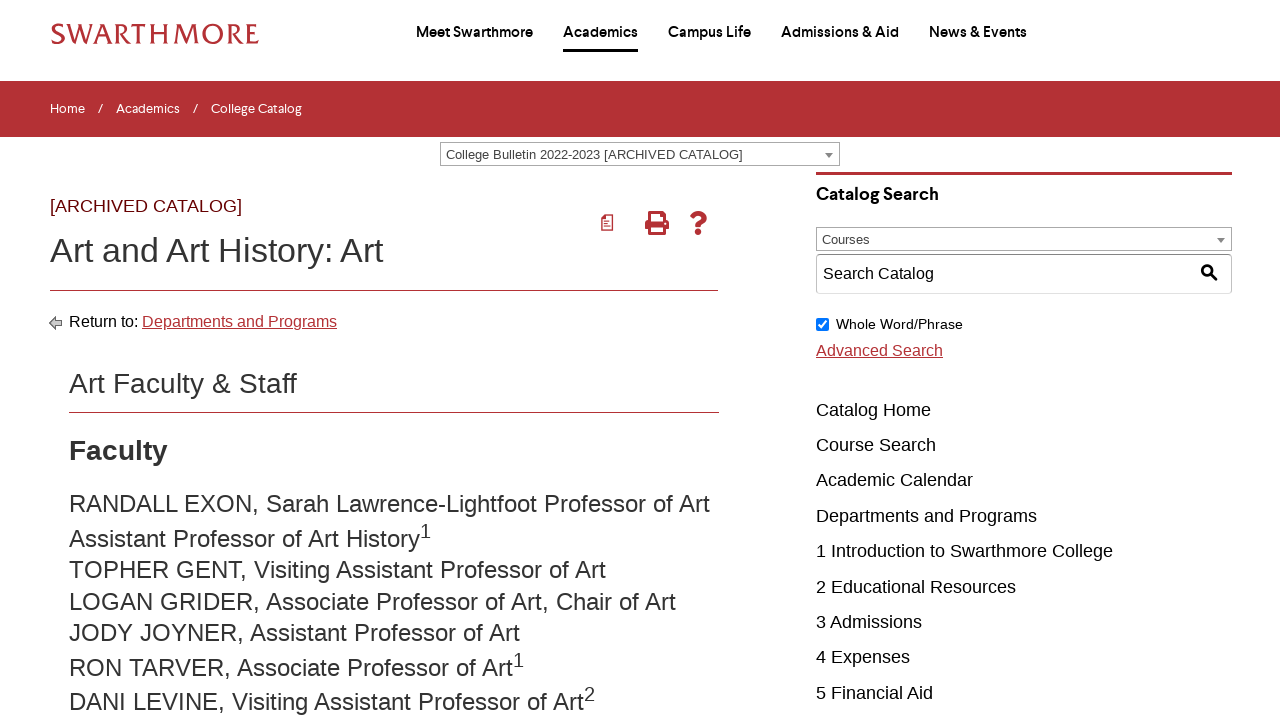

Clicked on course 1 to expand details at (282, 361) on .acalog-course a >> nth=0
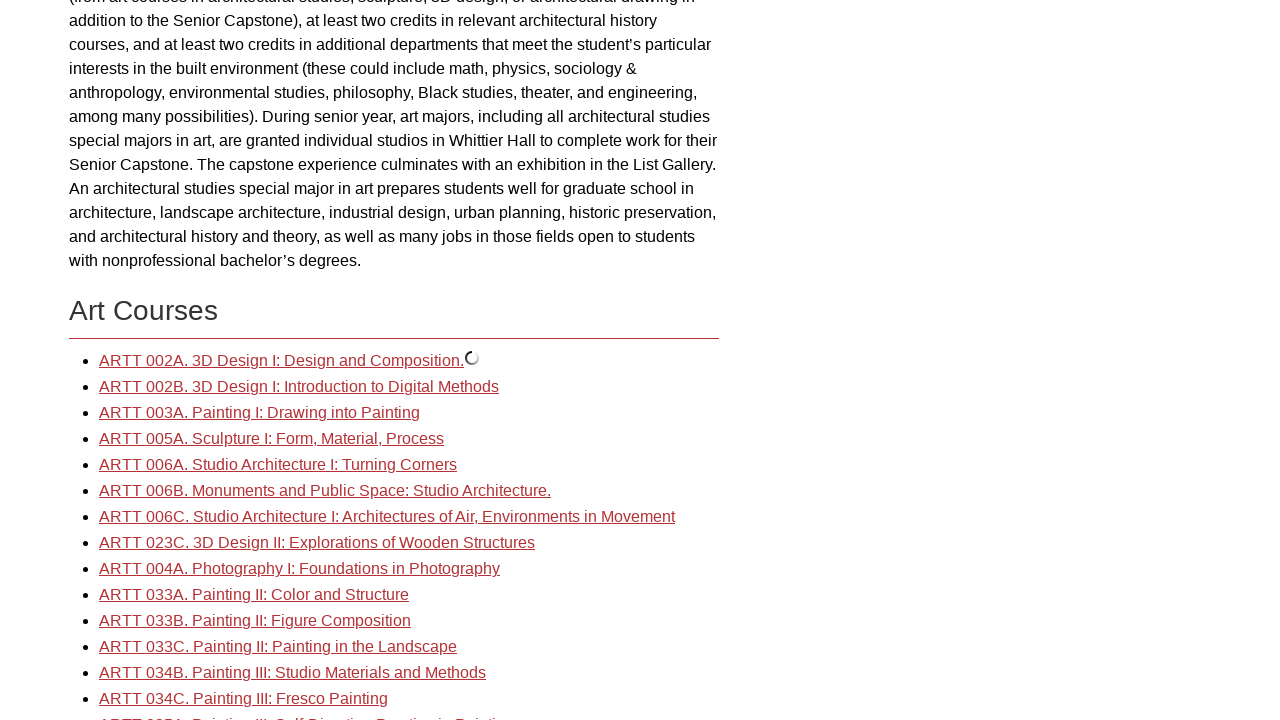

Waited for course 1 details to expand
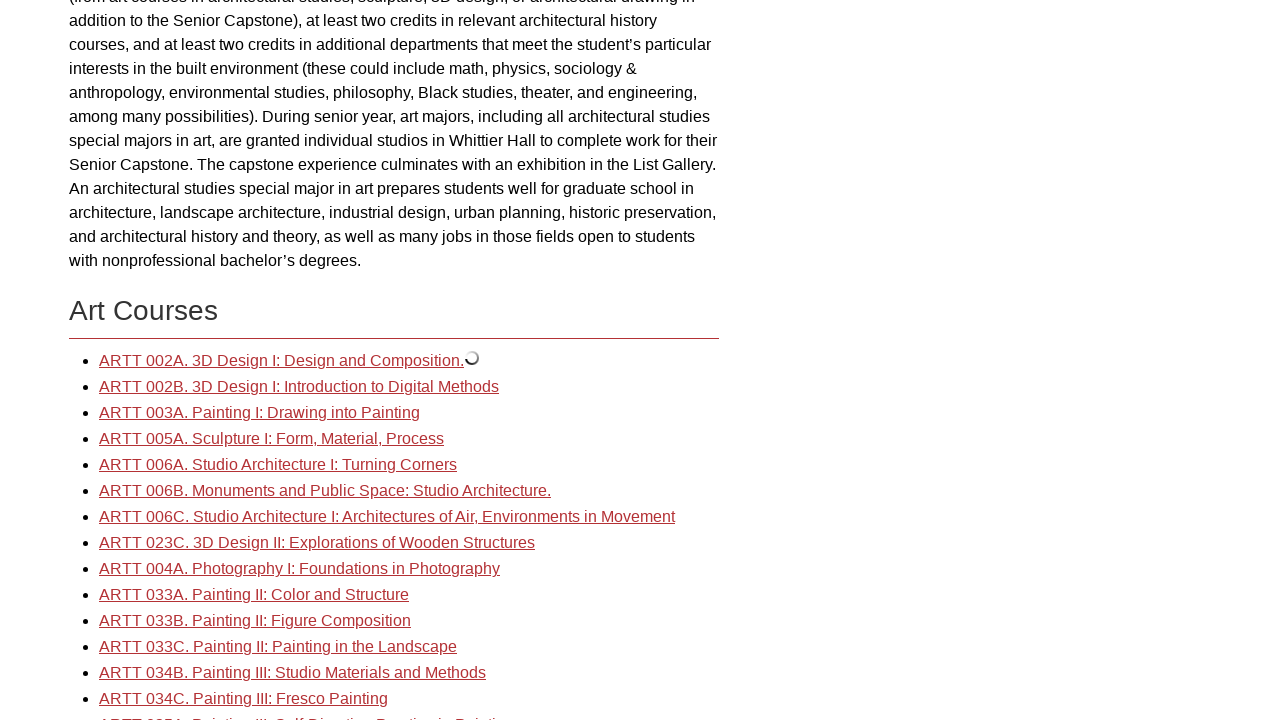

Clicked on course 2 to expand details at (299, 387) on .acalog-course a >> nth=1
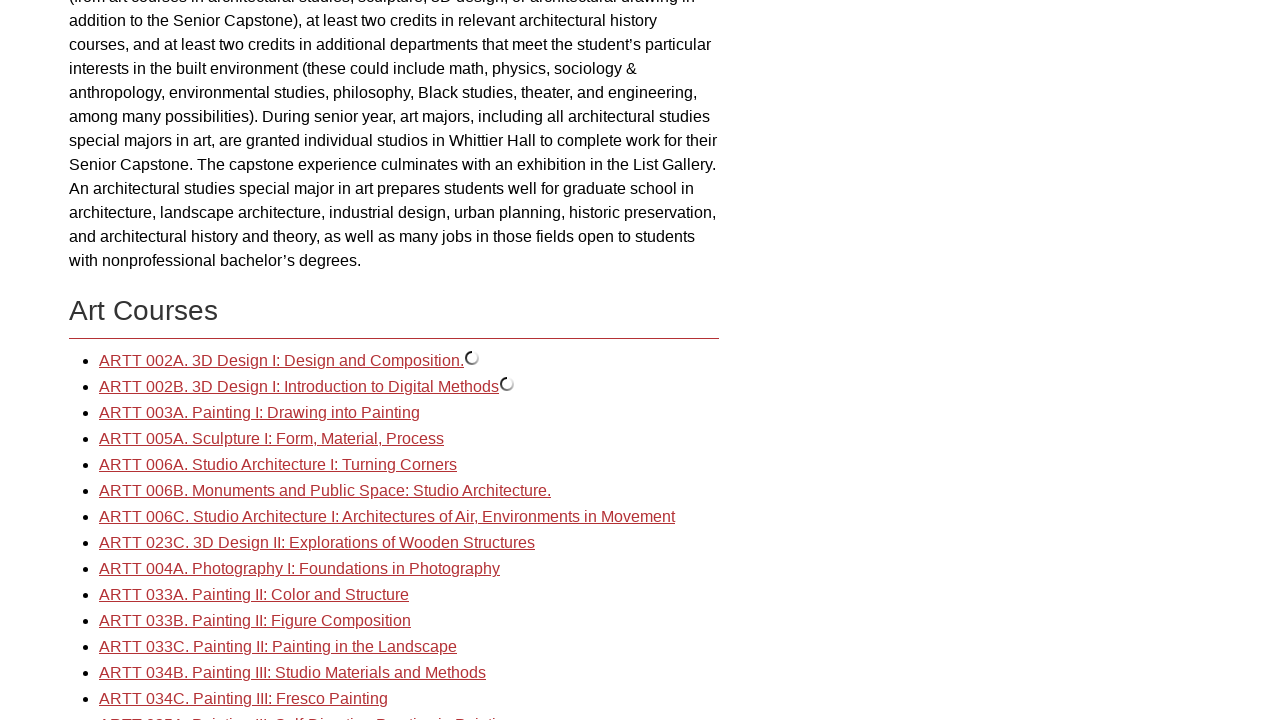

Waited for course 2 details to expand
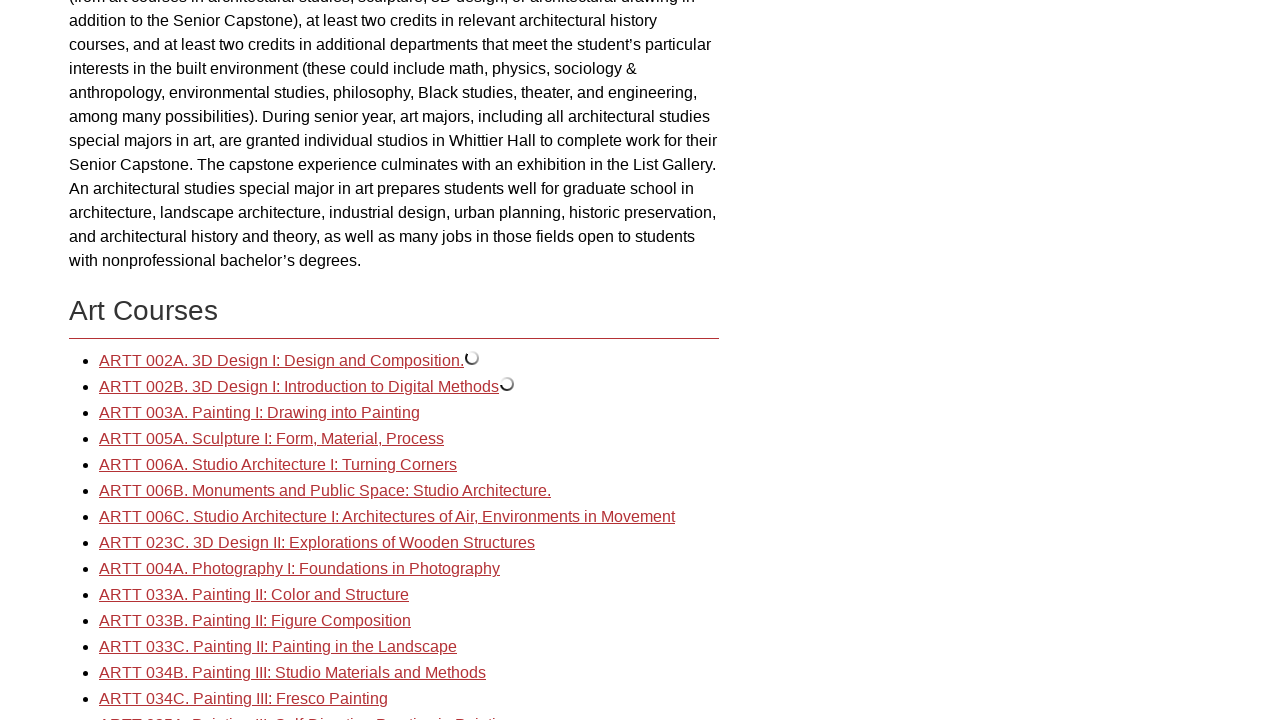

Clicked on course 3 to expand details at (260, 413) on .acalog-course a >> nth=2
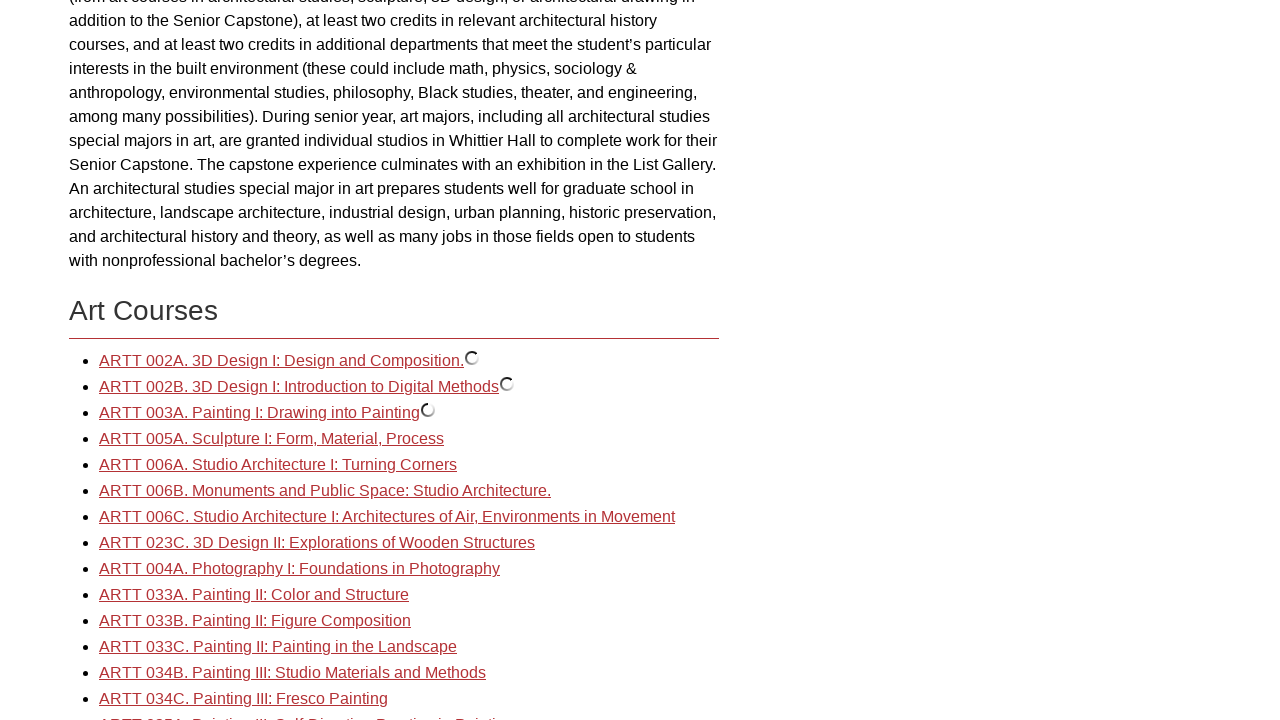

Waited for course 3 details to expand
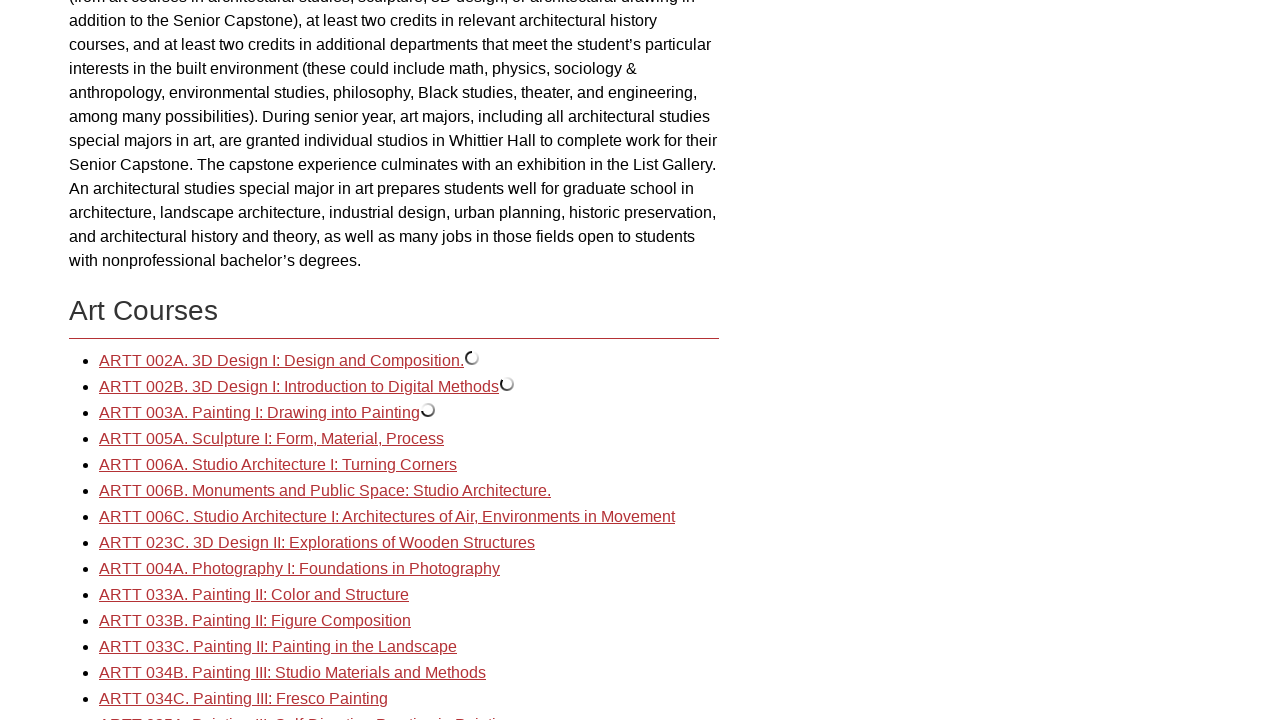

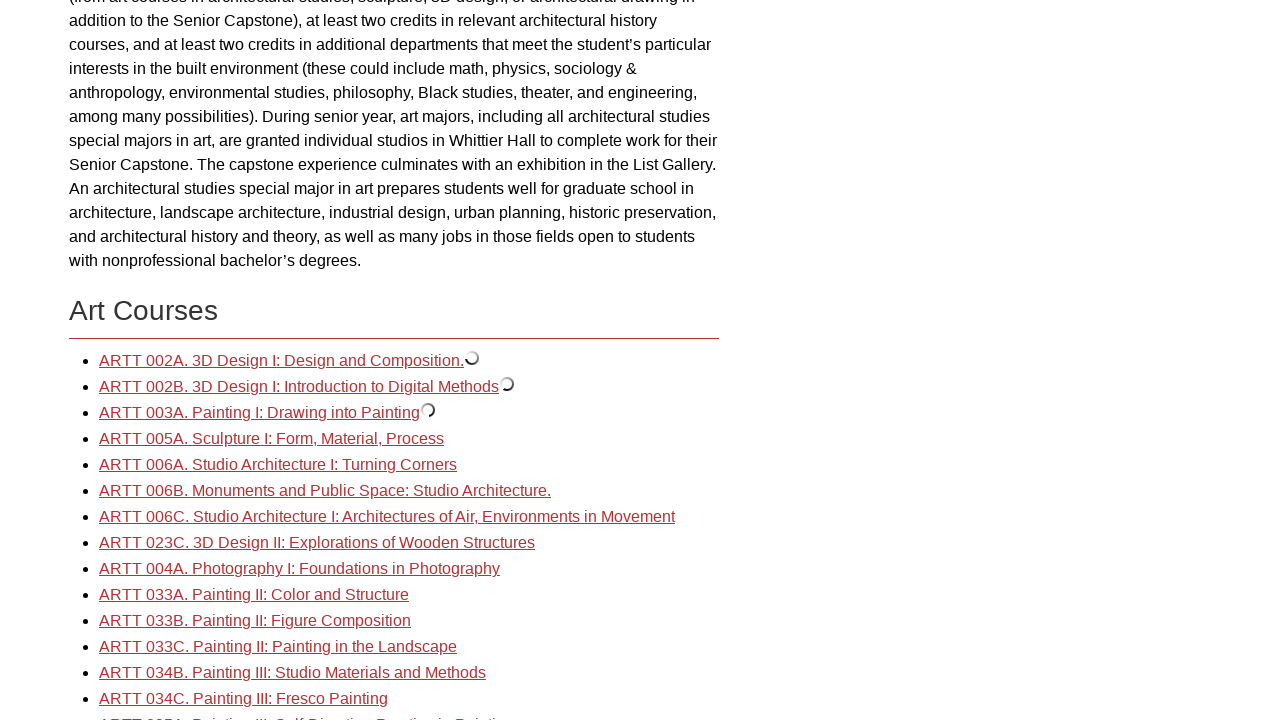